Tests navigation by clicking the A/B Testing link, verifying the page title, then navigating back to the home page and verifying its title

Starting URL: https://practice.cydeo.com/

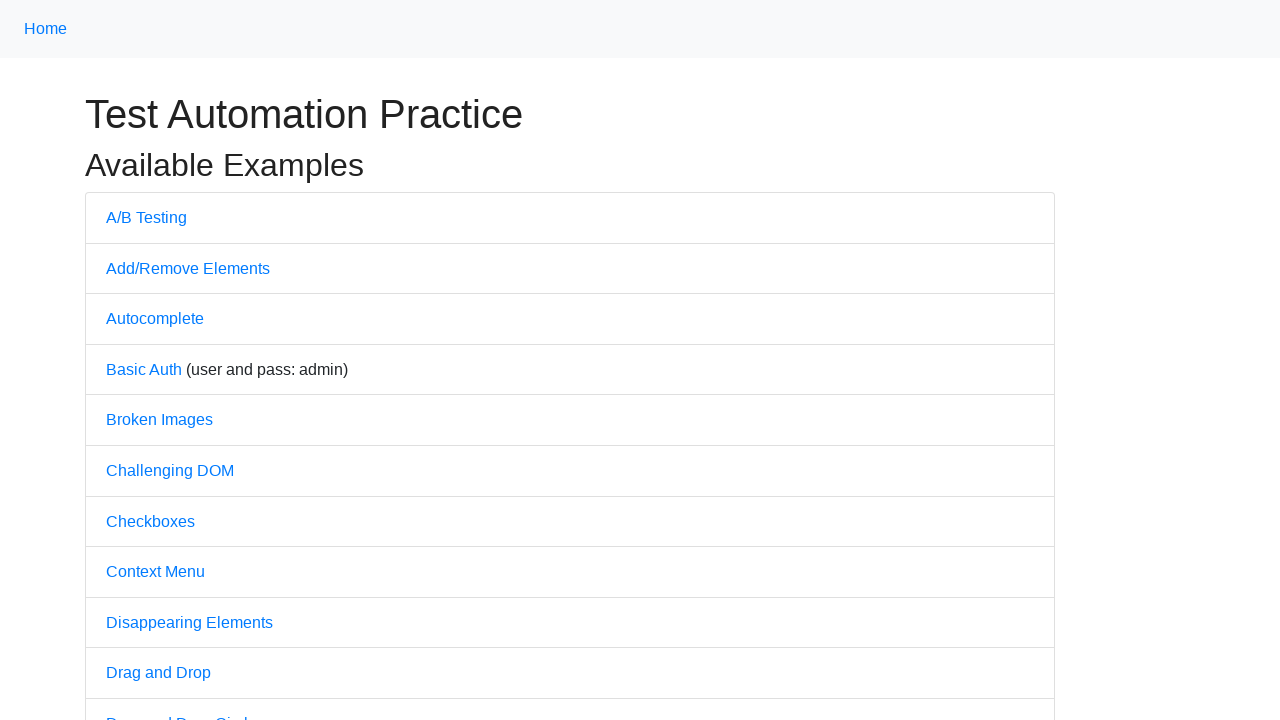

Clicked on A/B Testing link at (146, 217) on text=A/B Testing
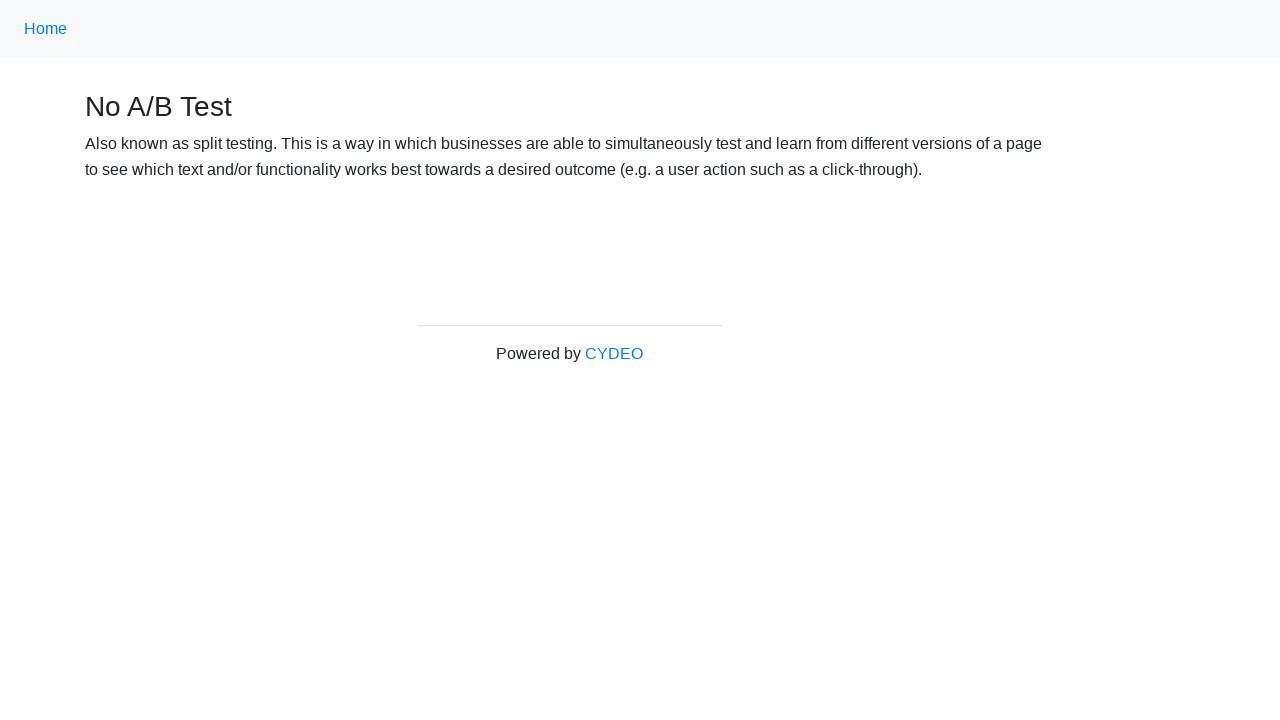

Waited for page to load after clicking A/B Testing link
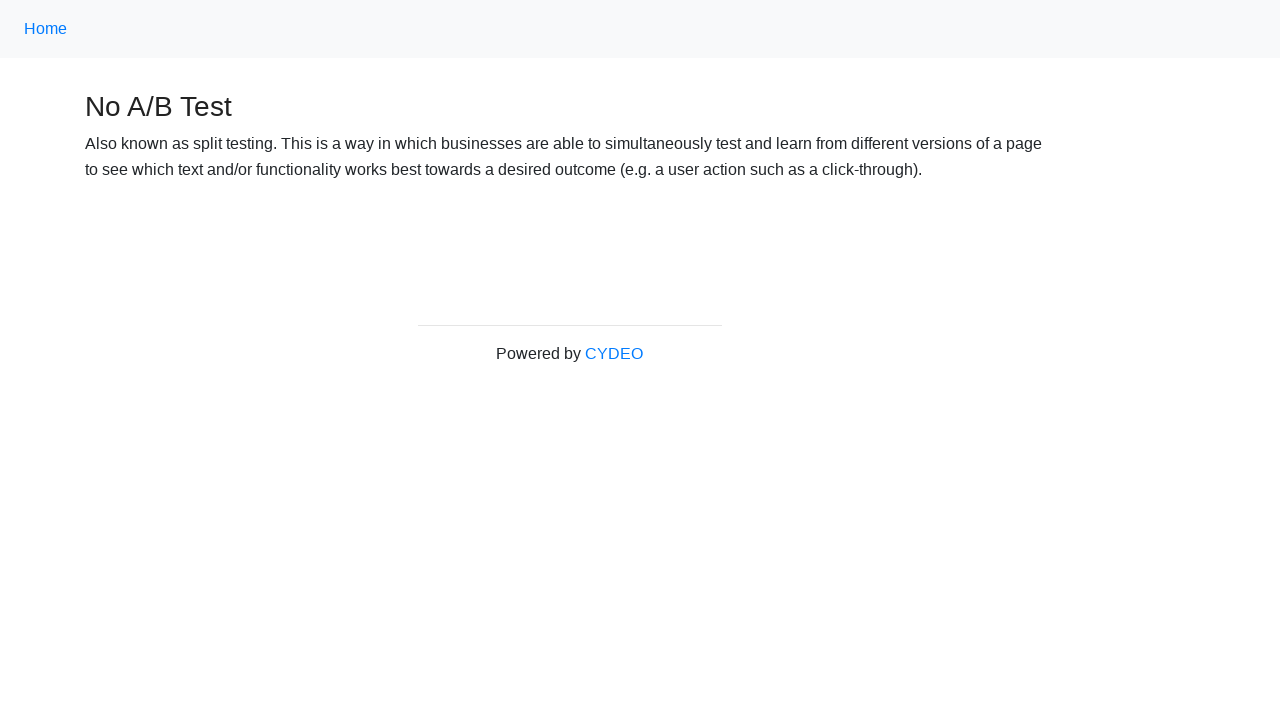

Verified page title is 'No A/B Test'
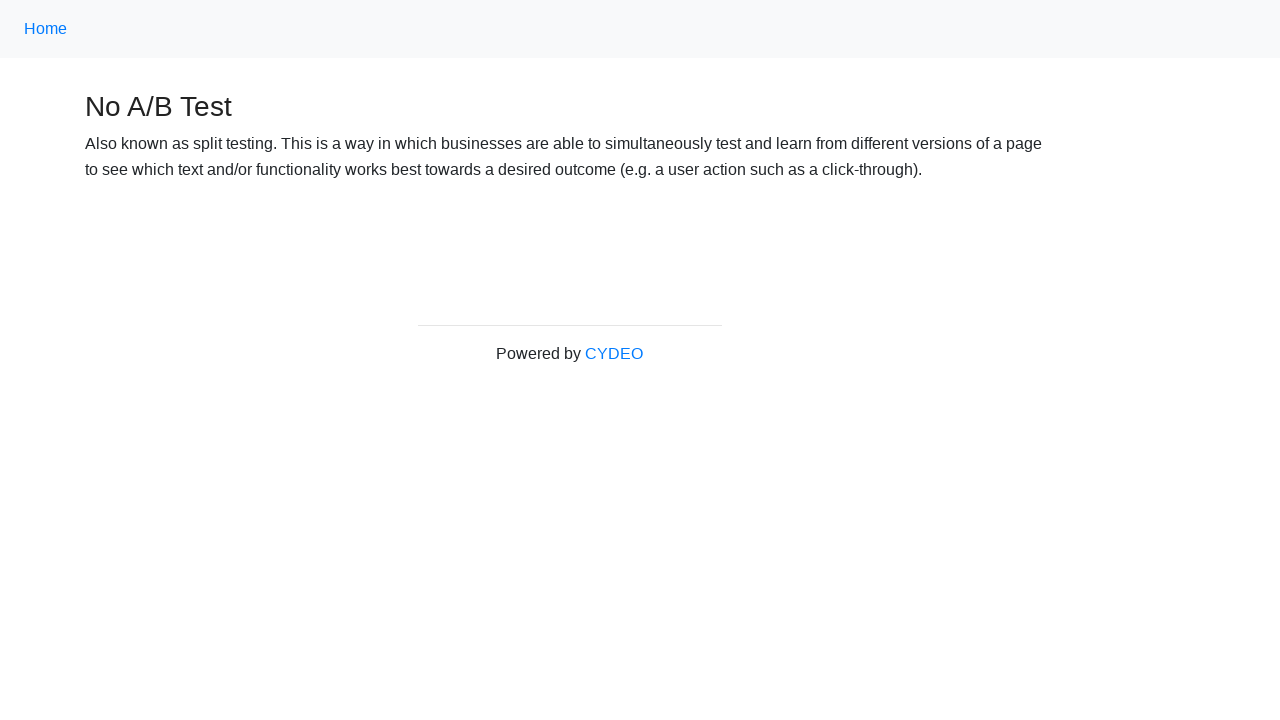

Navigated back to home page
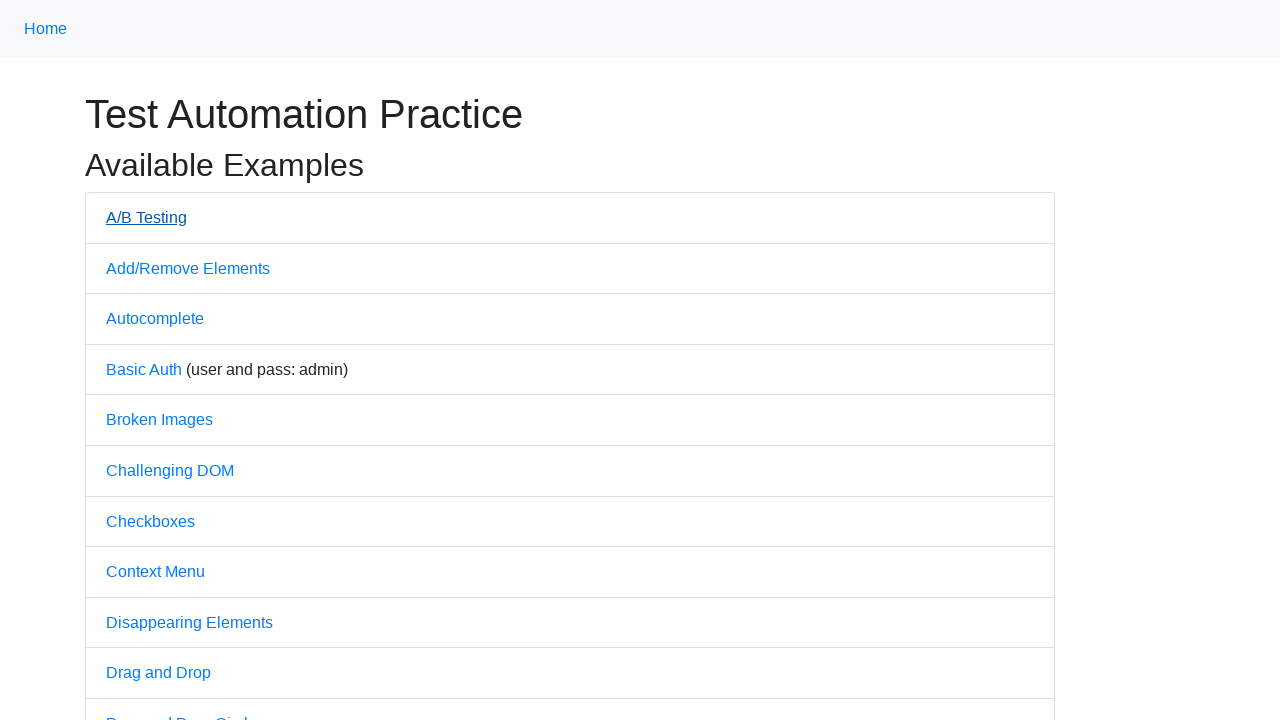

Waited for home page to load
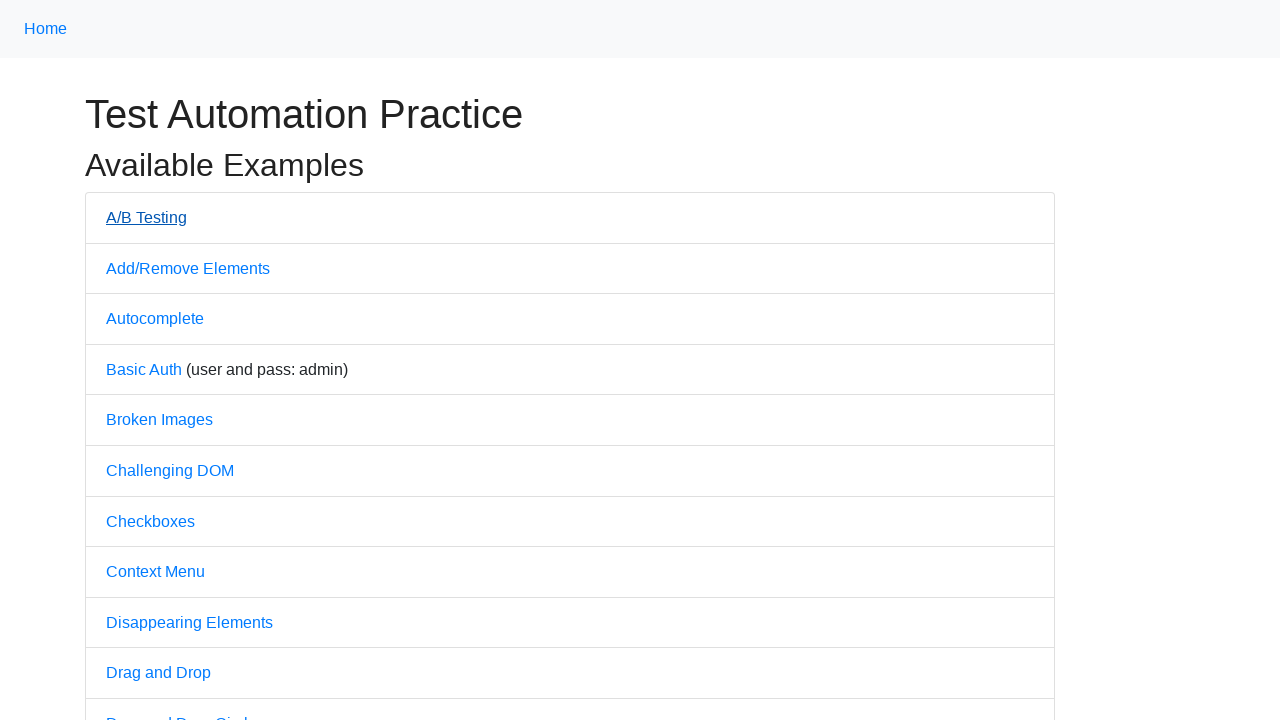

Verified page title is 'Practice' on home page
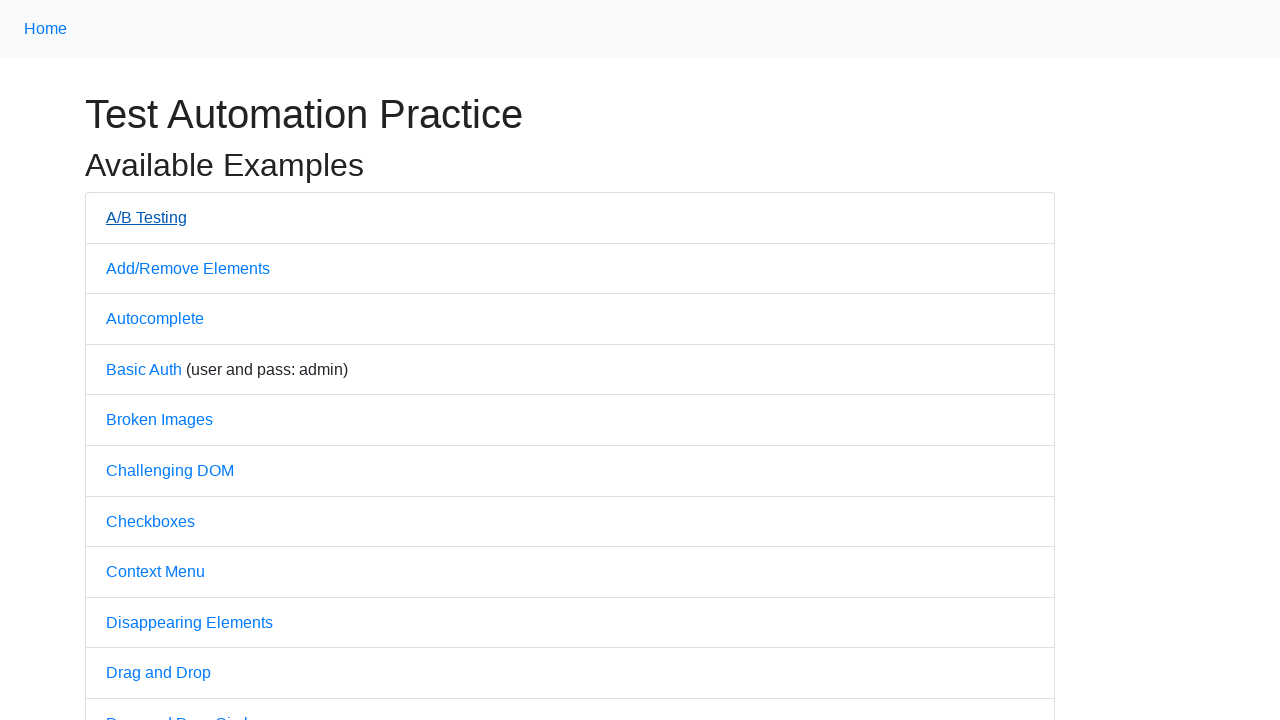

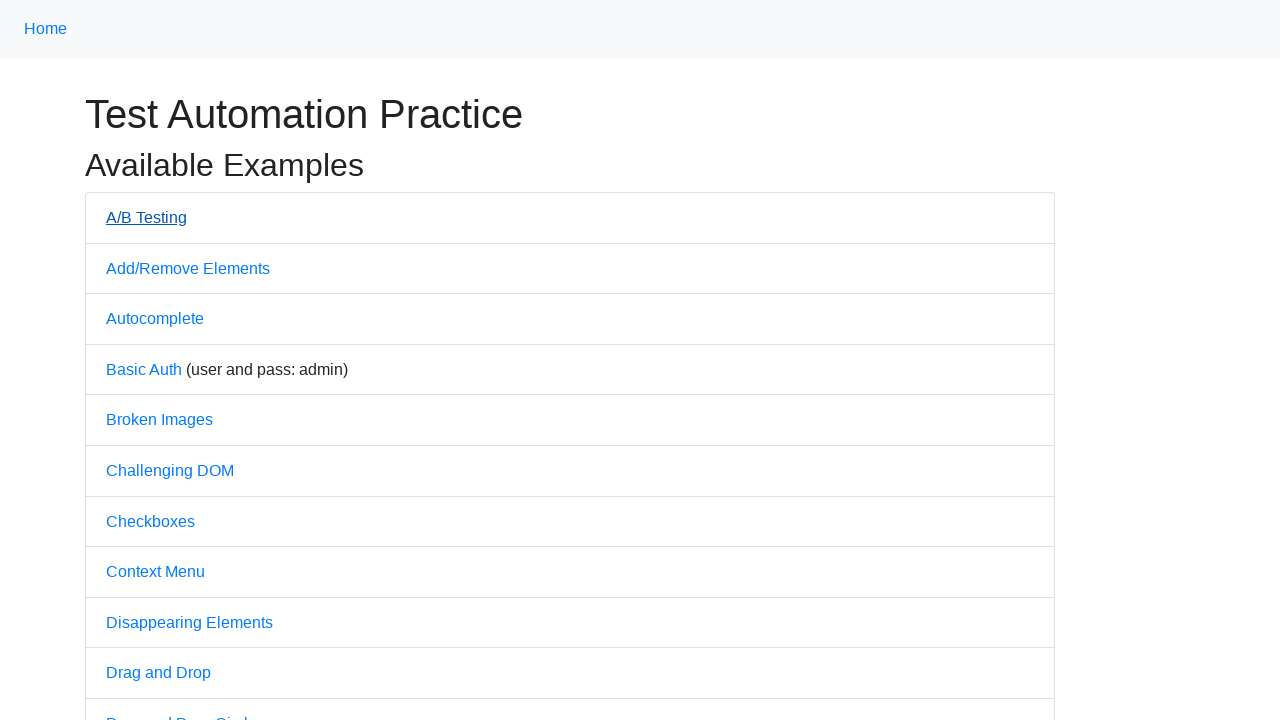